Navigates to actiTIME demo page and clicks on a link containing the text "actiTIME"

Starting URL: https://demo.actitime.com/login.do

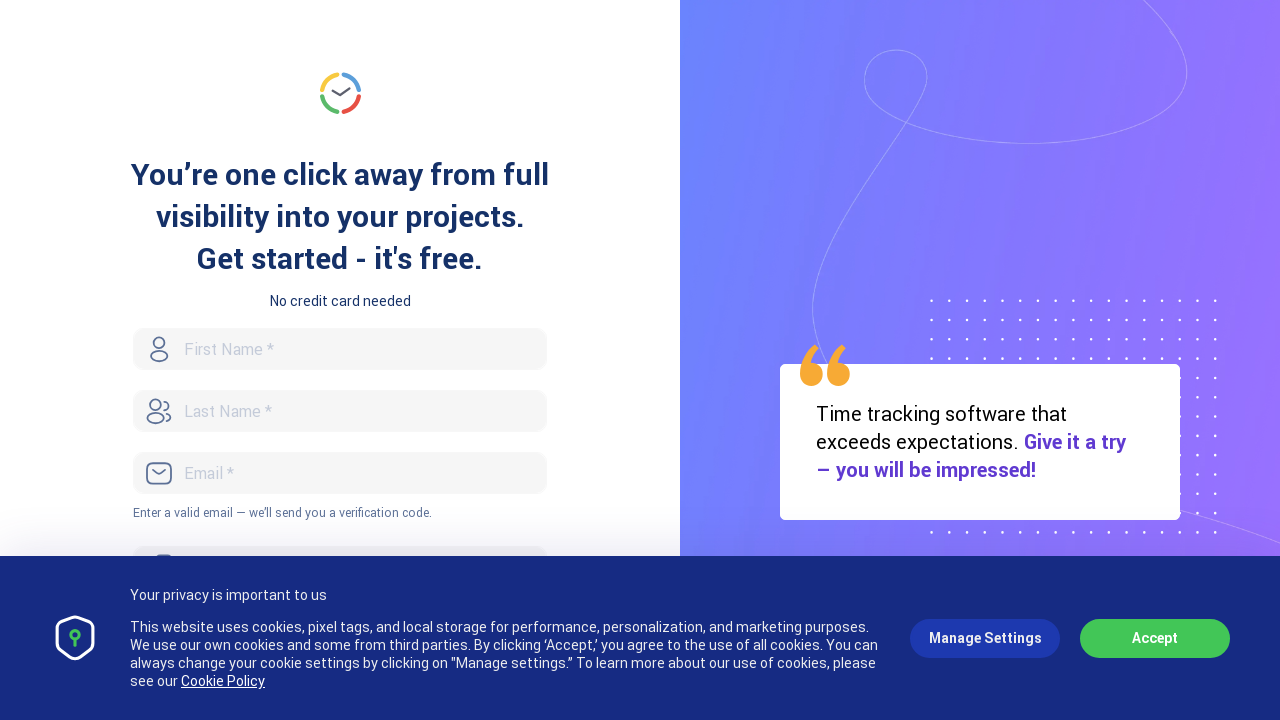

Navigated to actiTIME demo login page
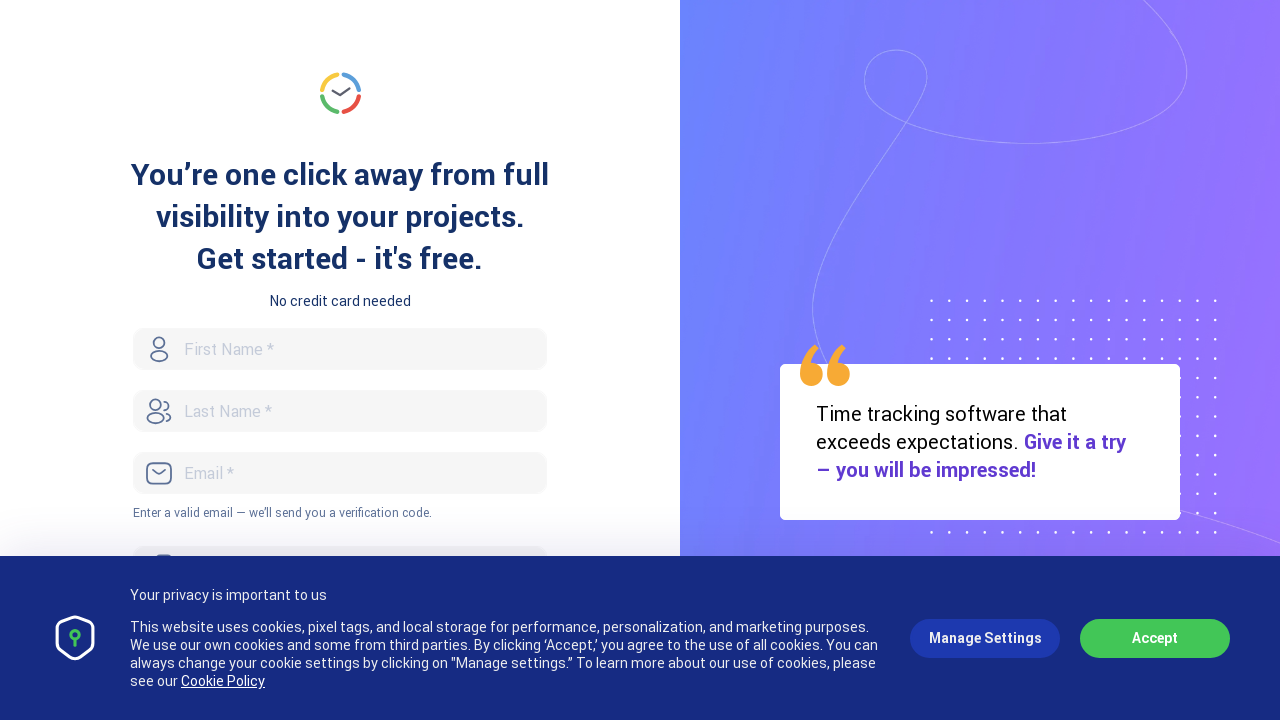

Clicked on link containing text 'actiTIME' at (980, 360) on a:has-text('actiTIME')
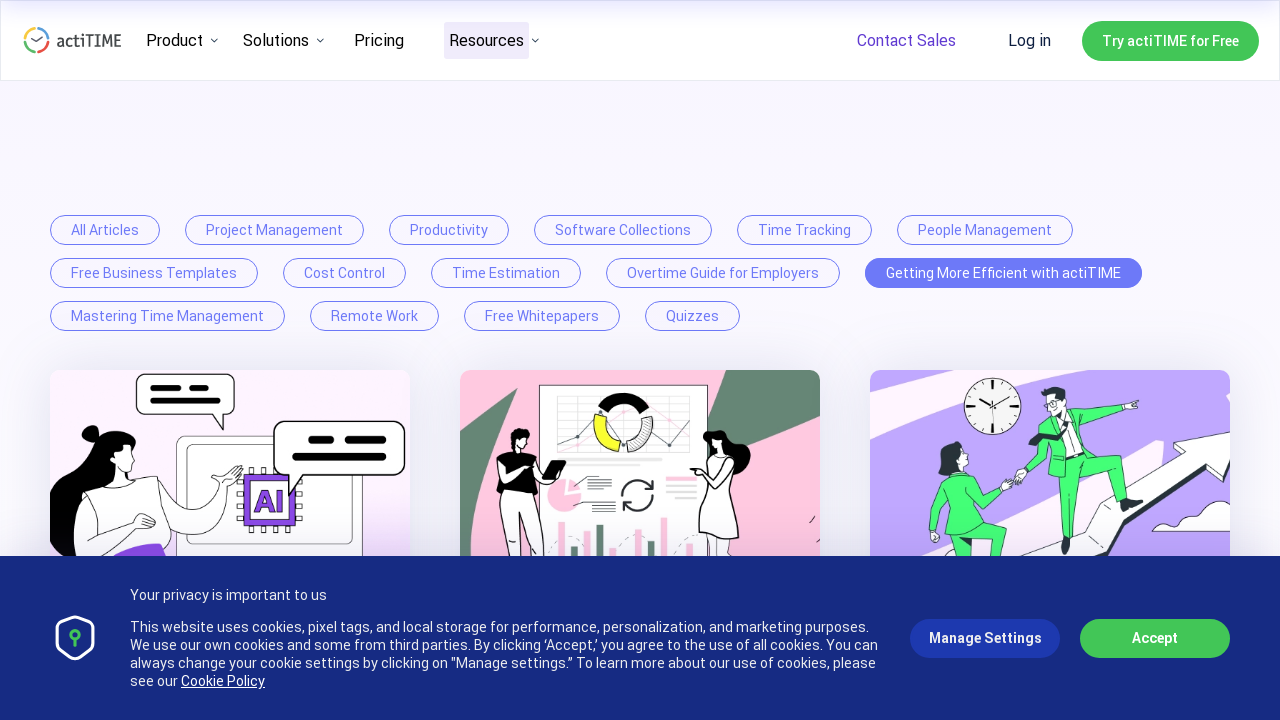

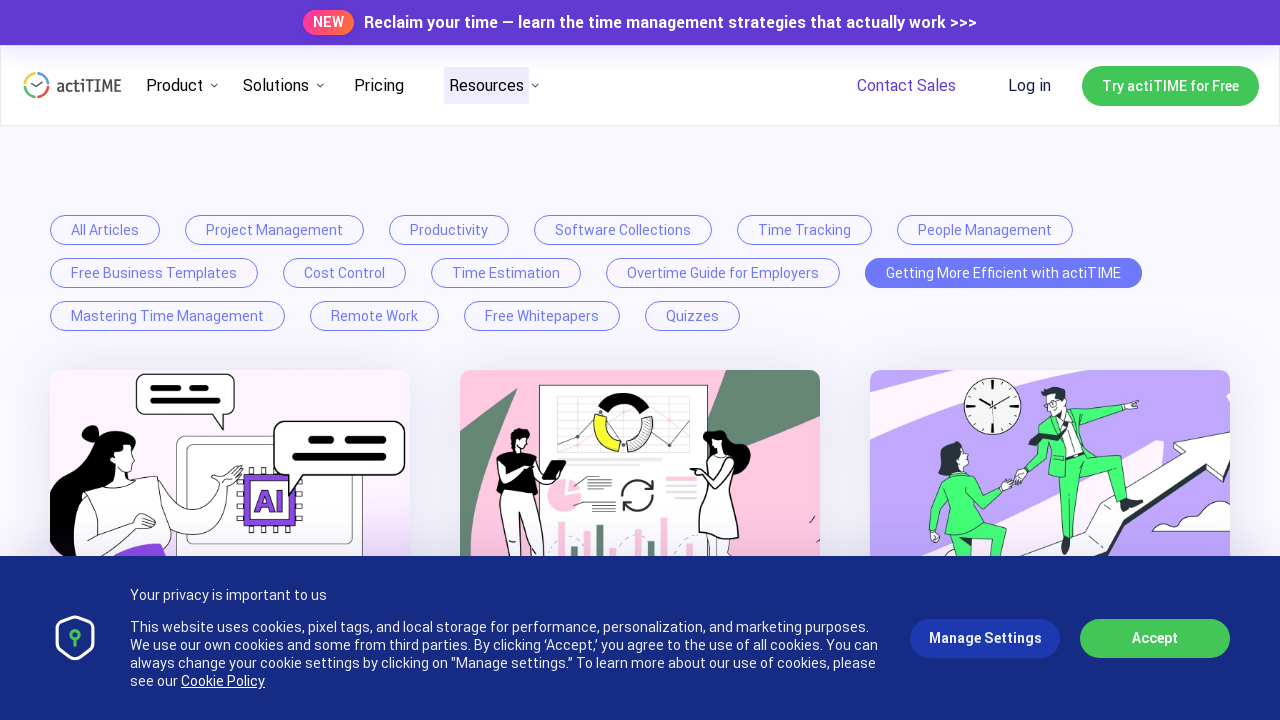